Tests the search functionality on python.org by searching for "pycon" and verifying that results are found

Starting URL: http://www.python.org

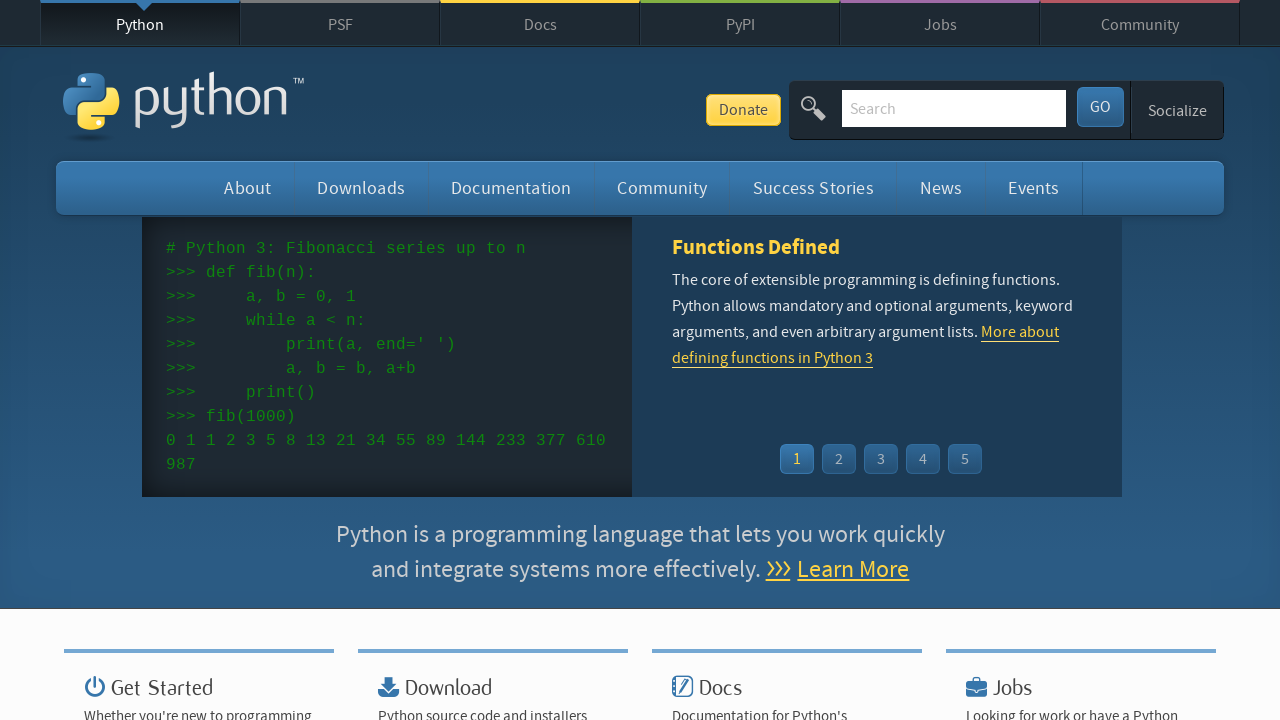

Verified page title contains 'Python'
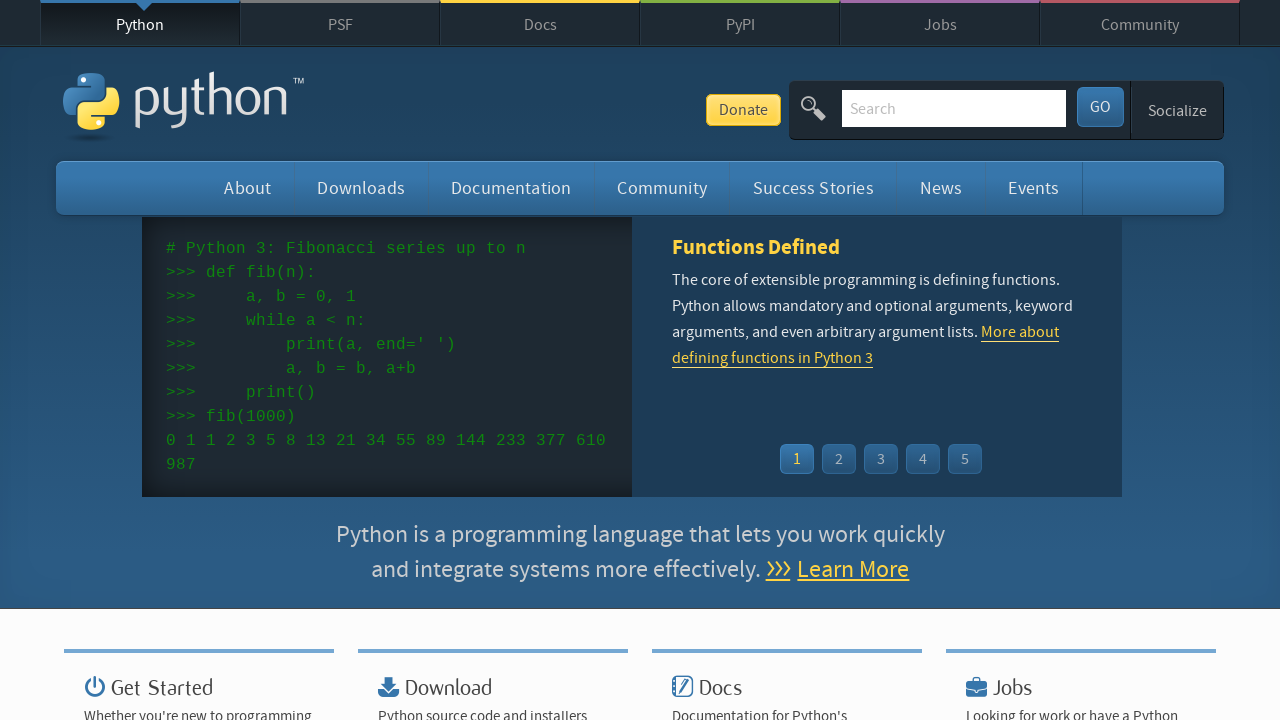

Cleared search input field on input[name='q']
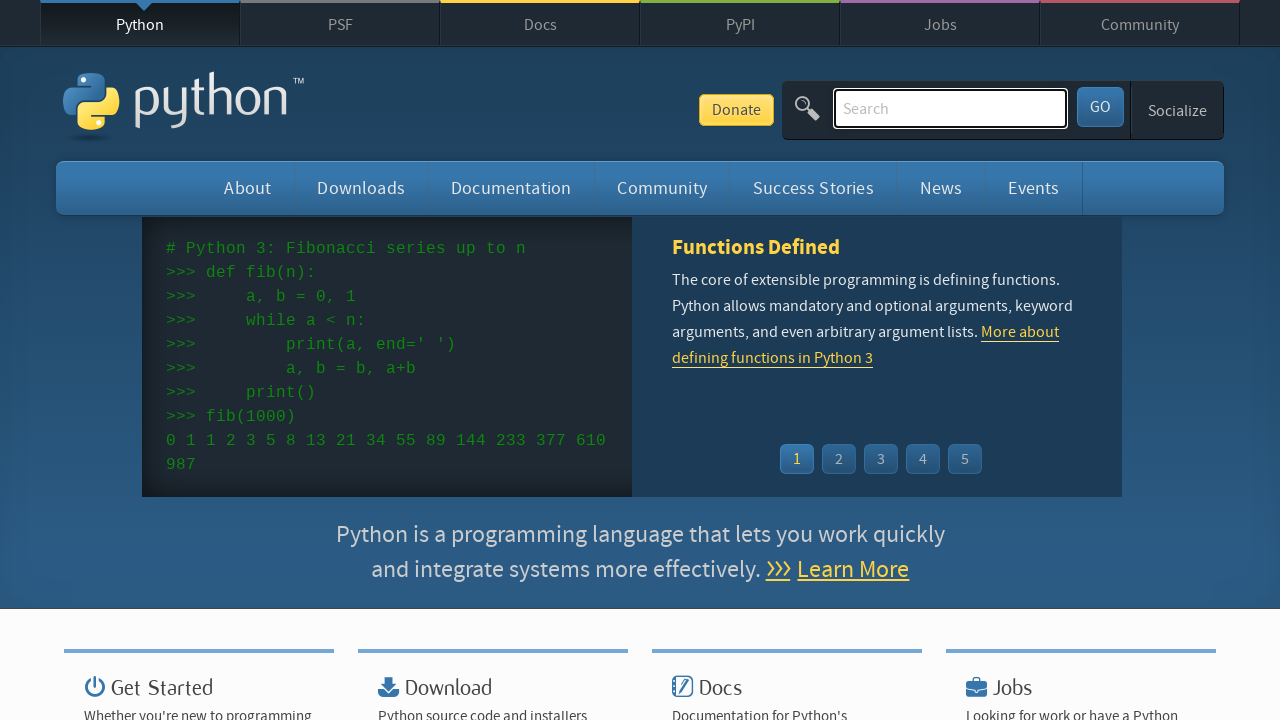

Entered 'pycon' in search field on input[name='q']
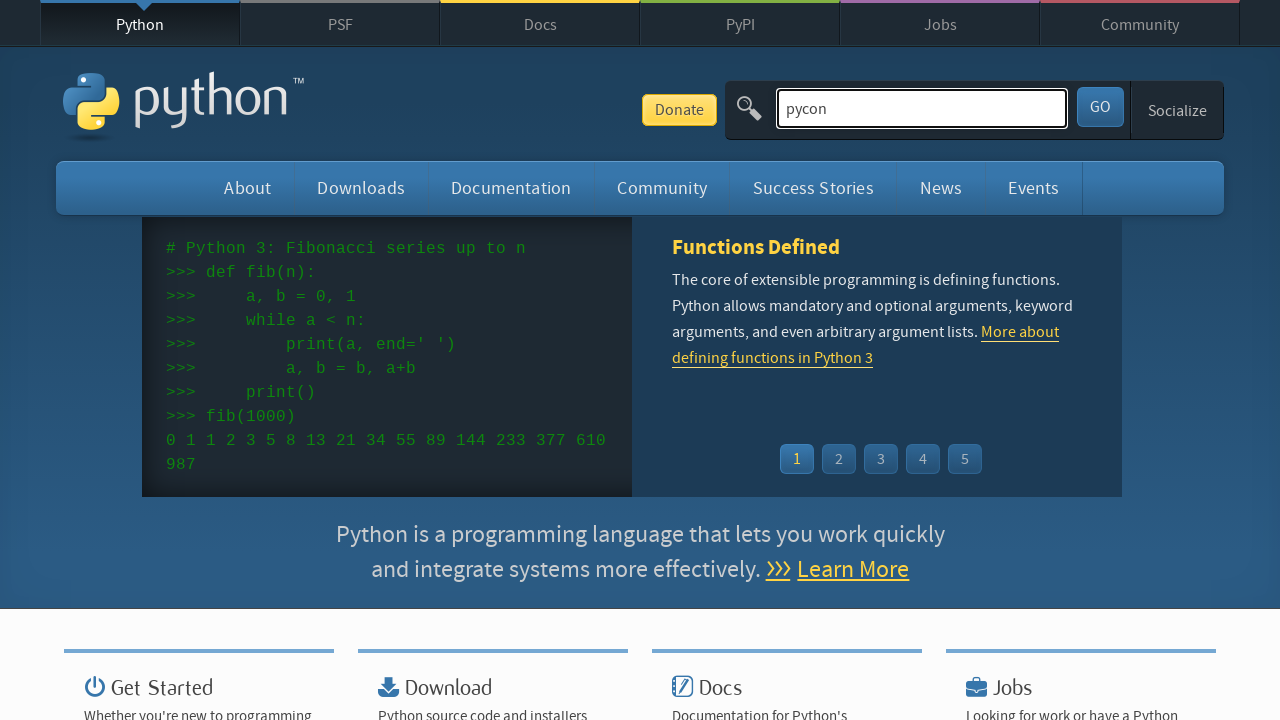

Pressed Enter to submit search on input[name='q']
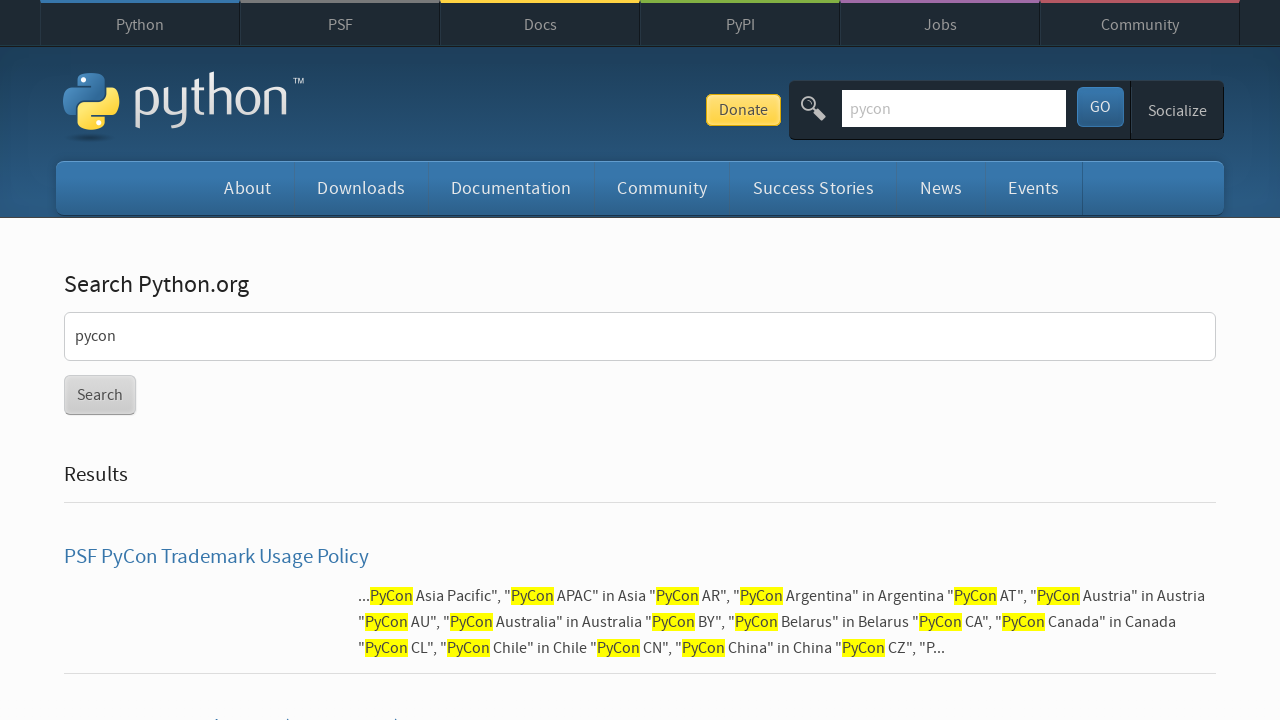

Waited for search results page to load
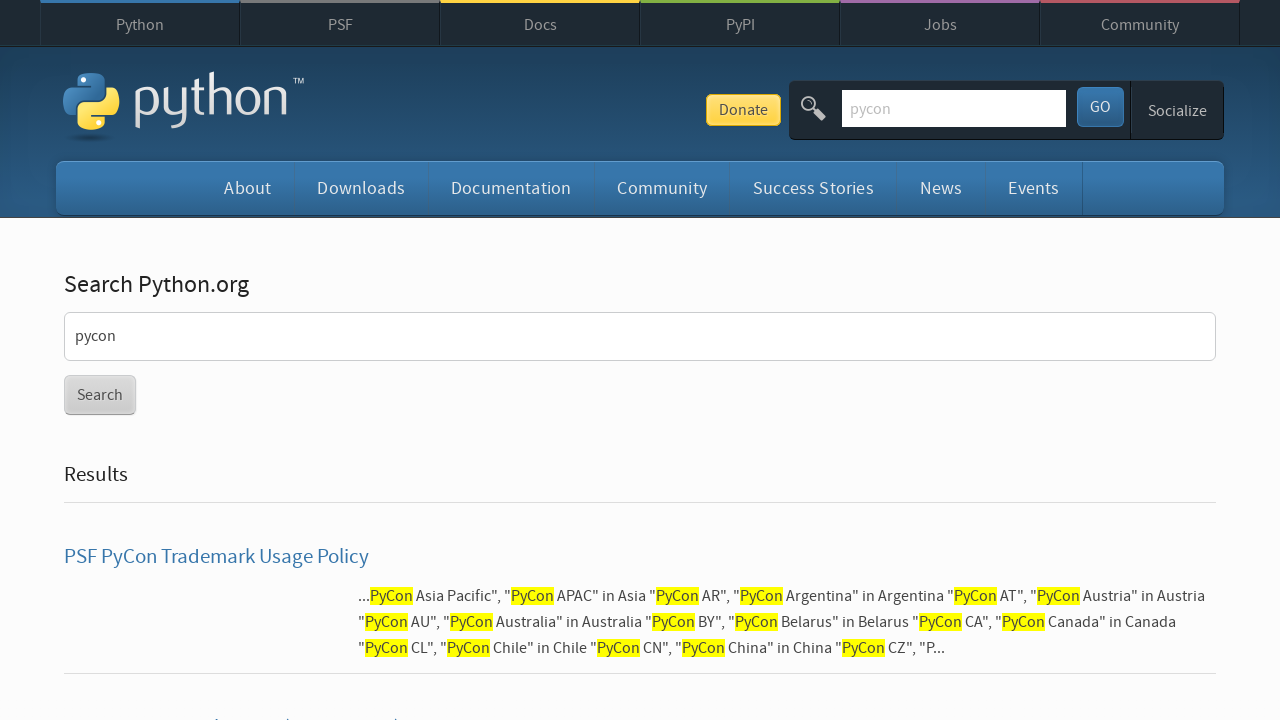

Verified search results were found for 'pycon'
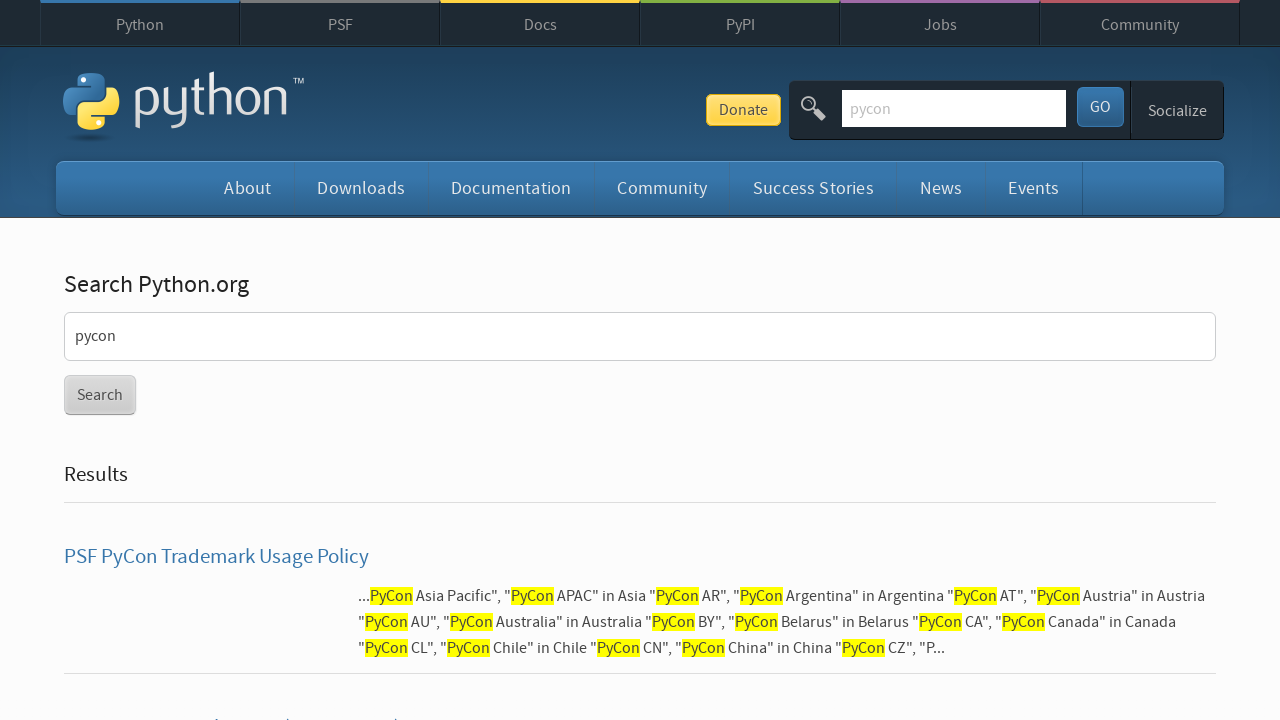

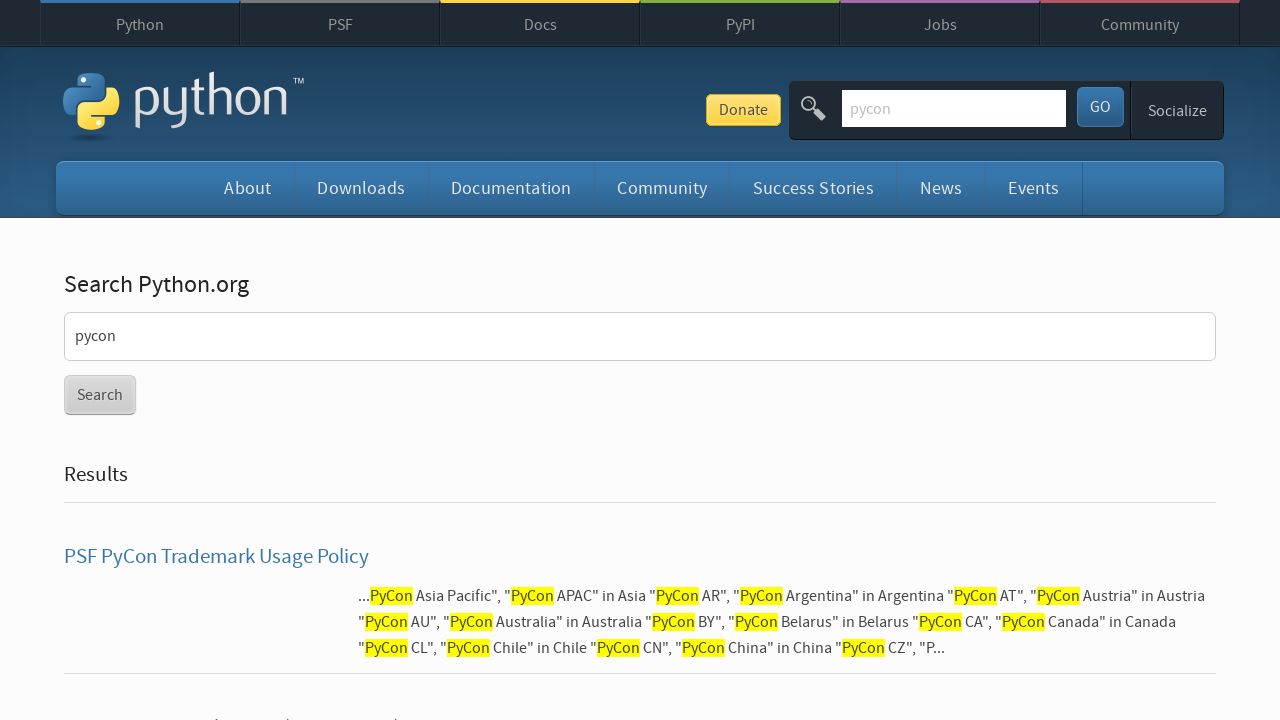